Tests opting out of A/B tests by adding a cookie after visiting the page, then refreshing to verify the opt-out takes effect

Starting URL: http://the-internet.herokuapp.com/abtest

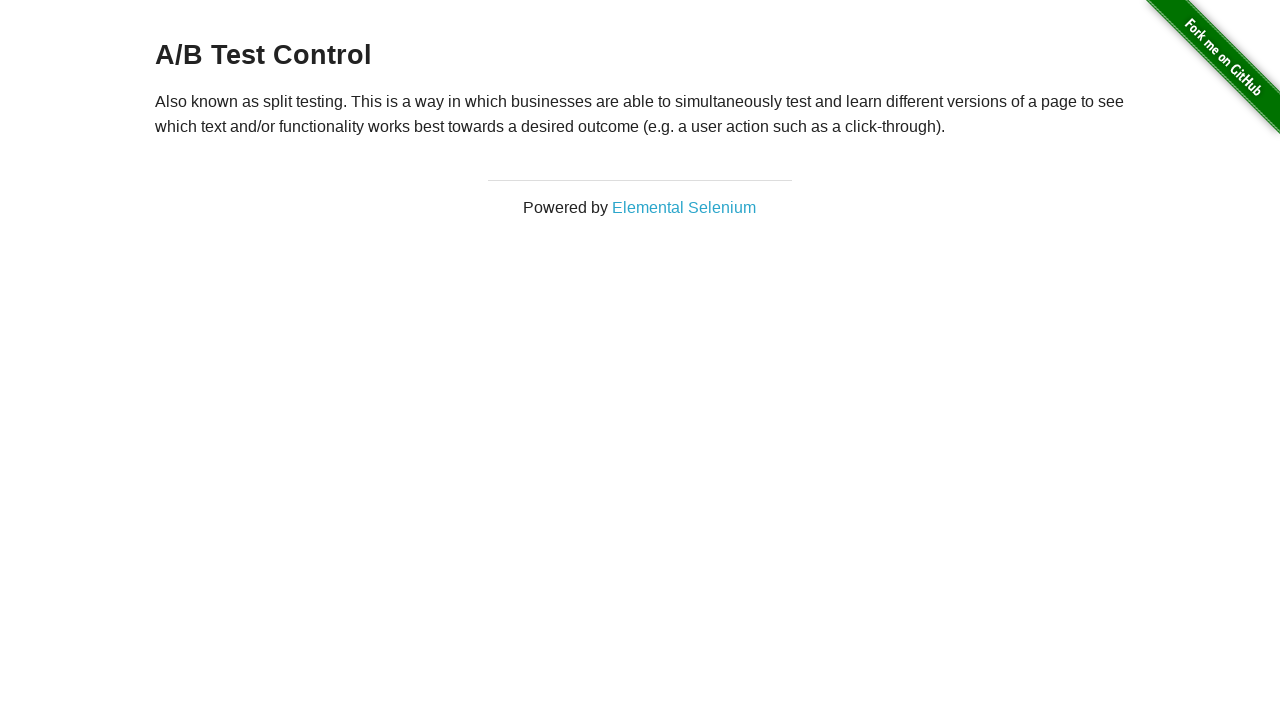

Located h3 heading element
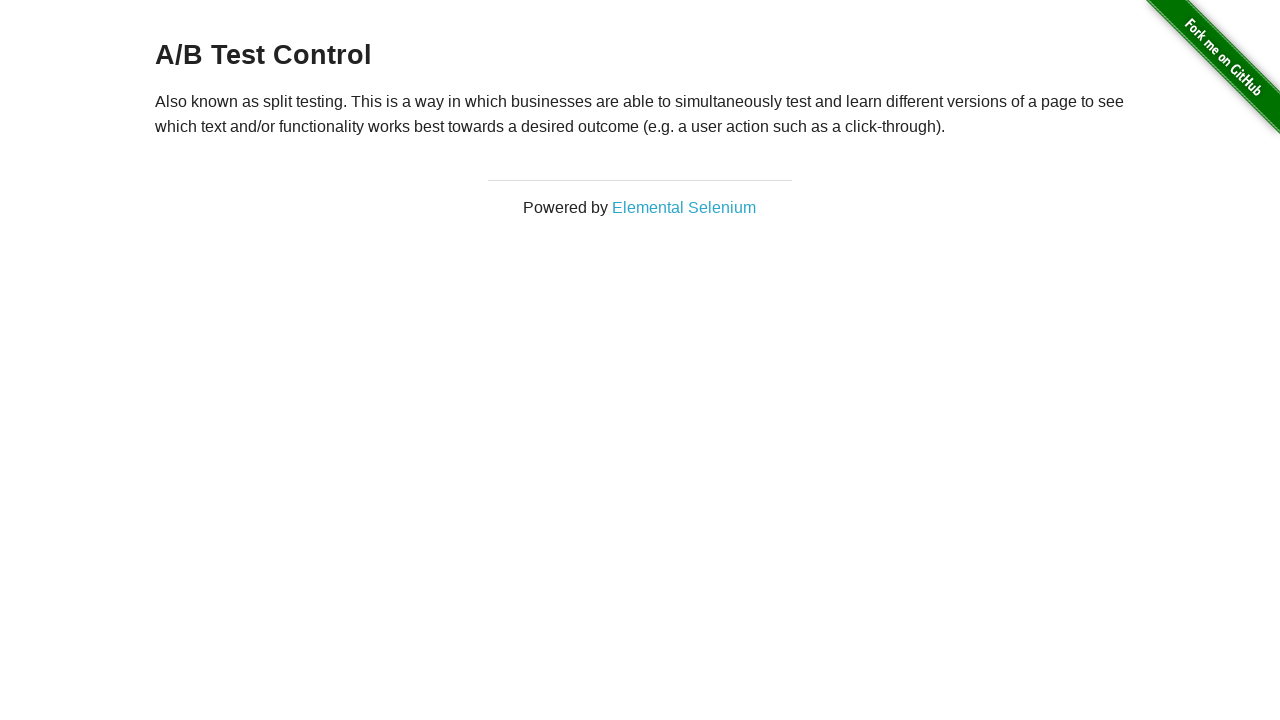

Verified initial heading starts with 'A/B Test'
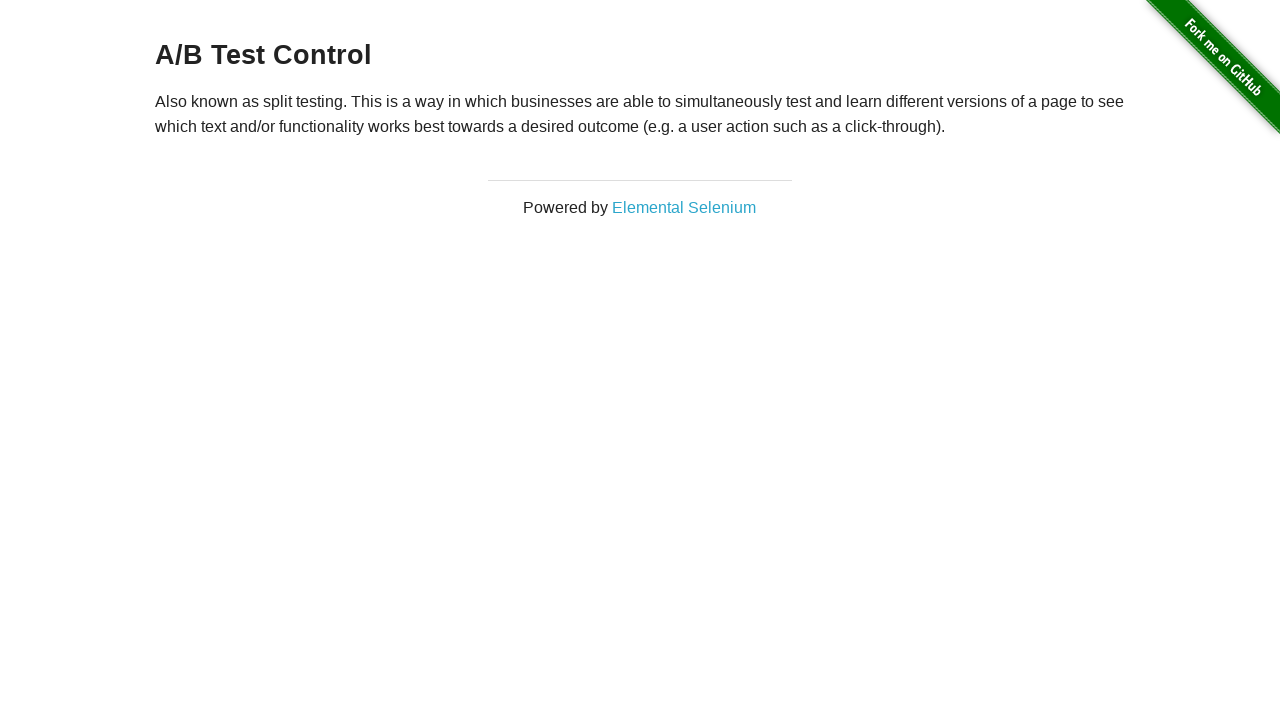

Added optimizelyOptOut cookie to opt out of A/B test
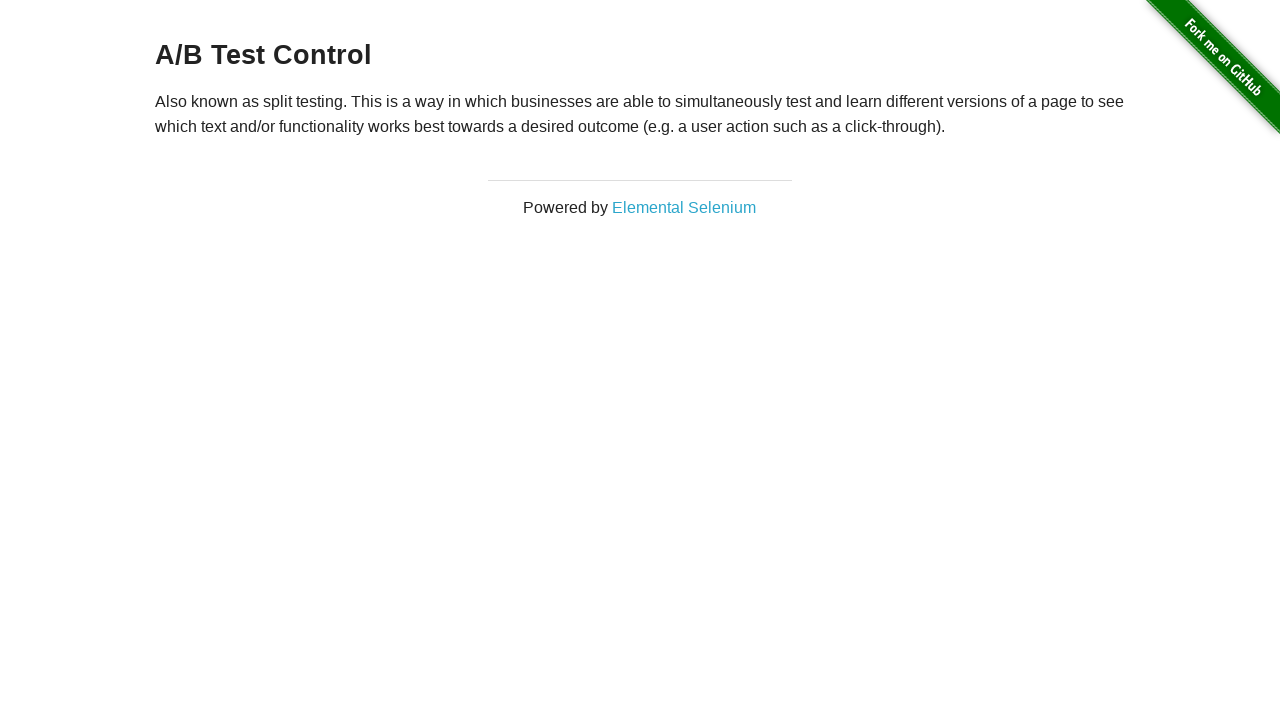

Reloaded page to apply opt-out cookie
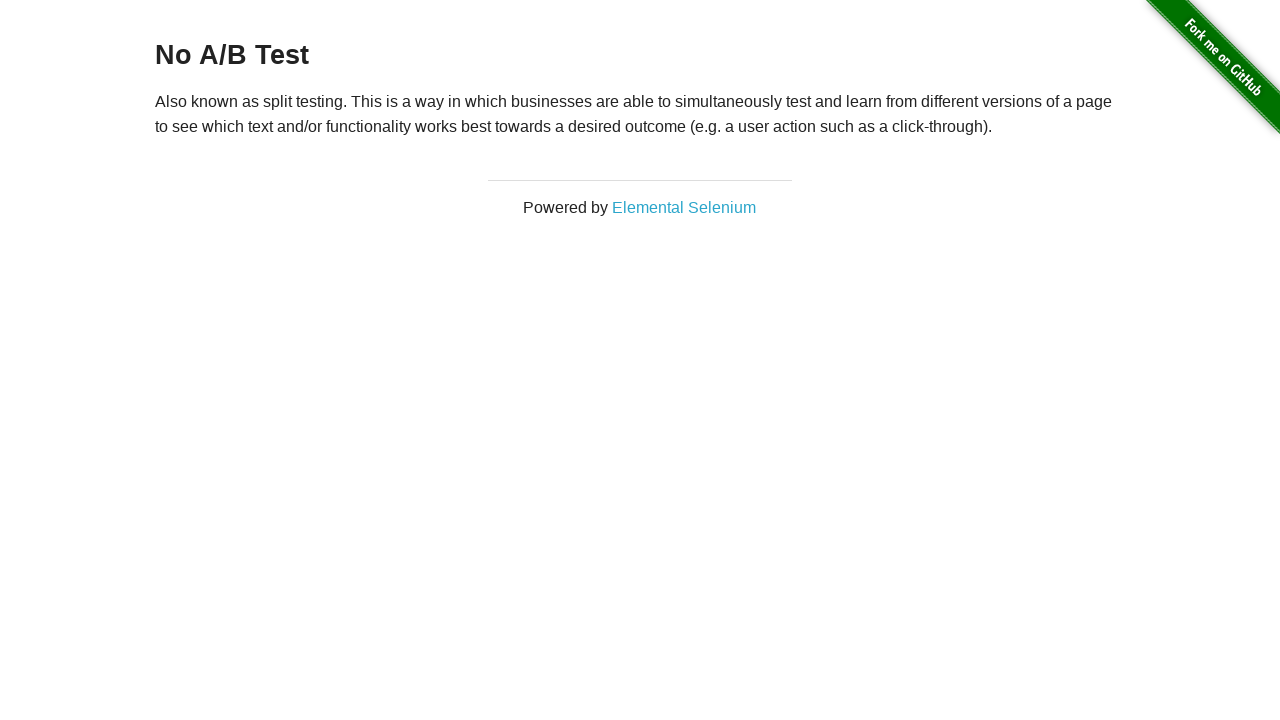

Waited for h3 heading to load after page refresh
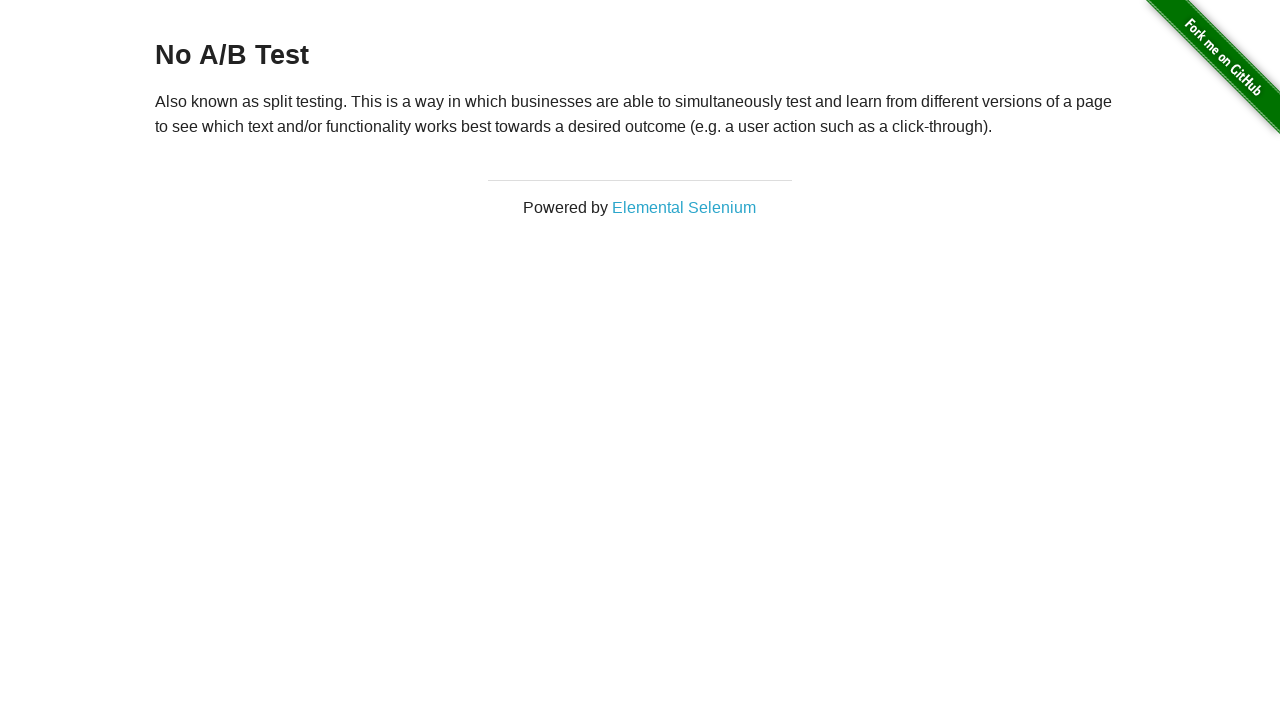

Verified heading now displays 'No A/B Test', confirming opt-out took effect
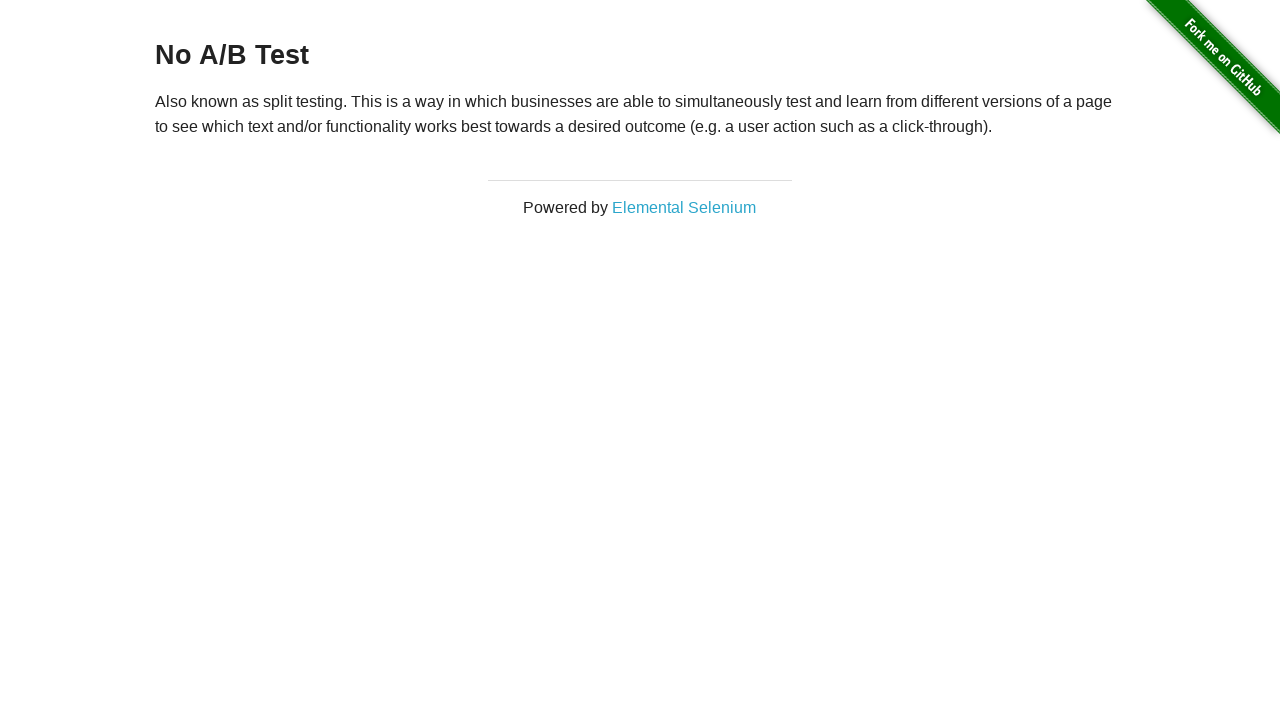

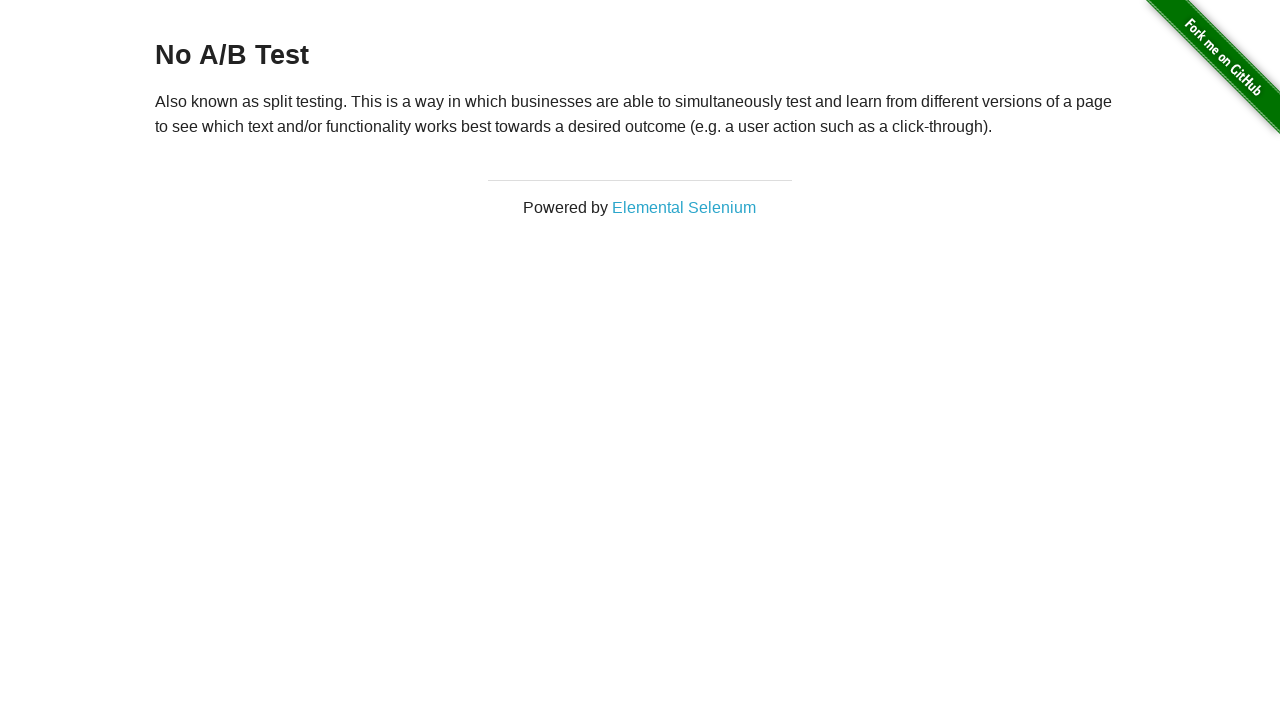